Tests form interactions on a sample page including filling text fields, selecting dropdown options, clicking checkboxes and radio buttons, interacting with a textarea, and handling JavaScript alerts.

Starting URL: http://www.globalsqa.com/samplepagetest/

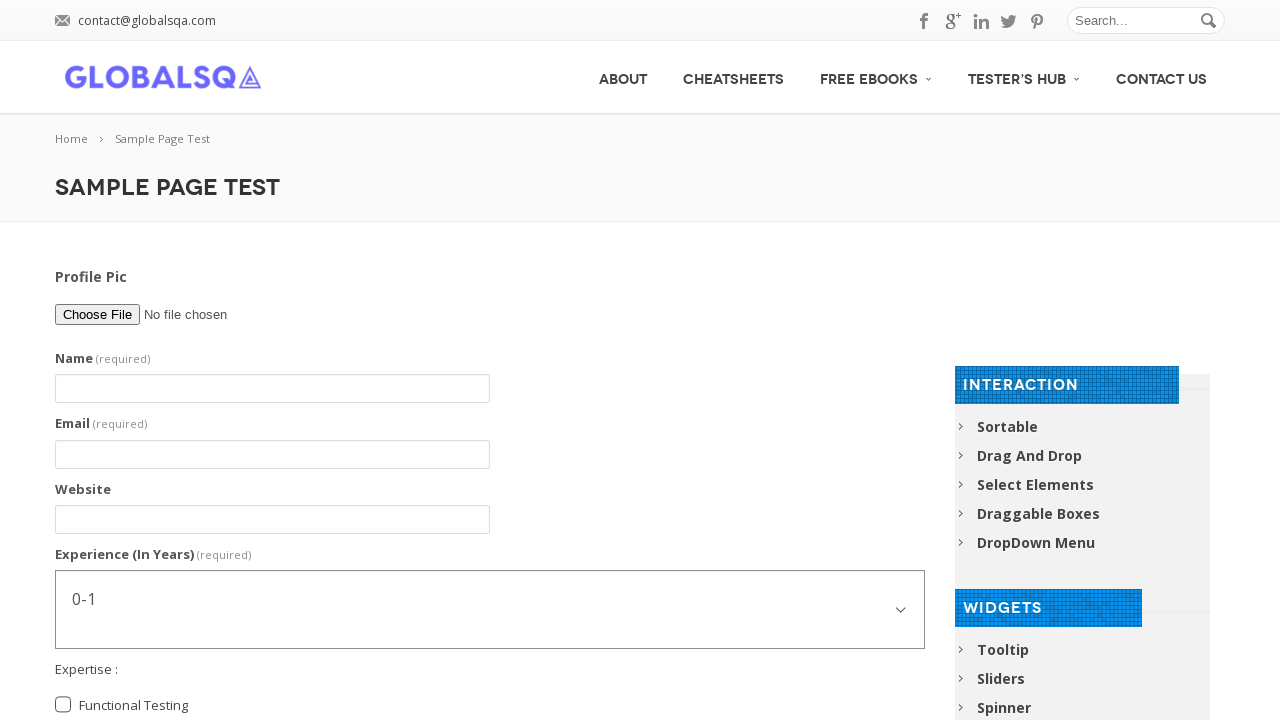

Filled name field with 'Abhishek Sarkar' on input[name='g2599-name']
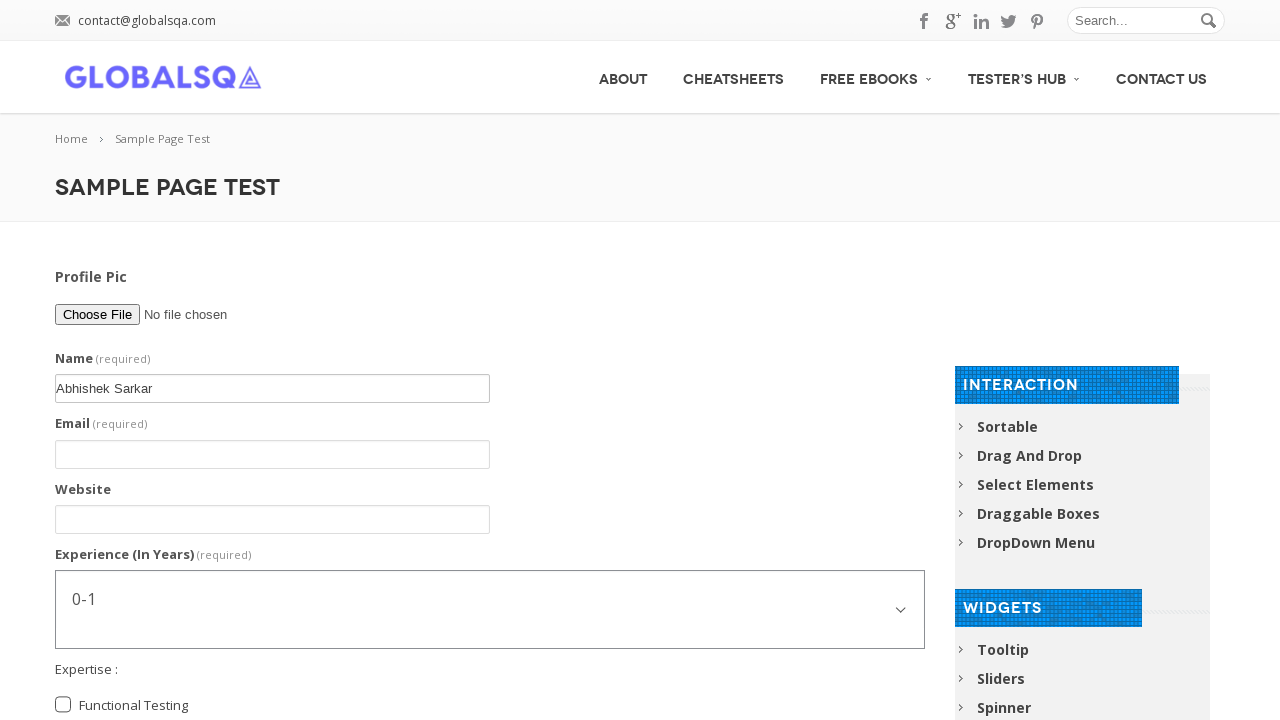

Filled email field with 'sarkar.abhishek066@gmail.com' on input[name='g2599-email']
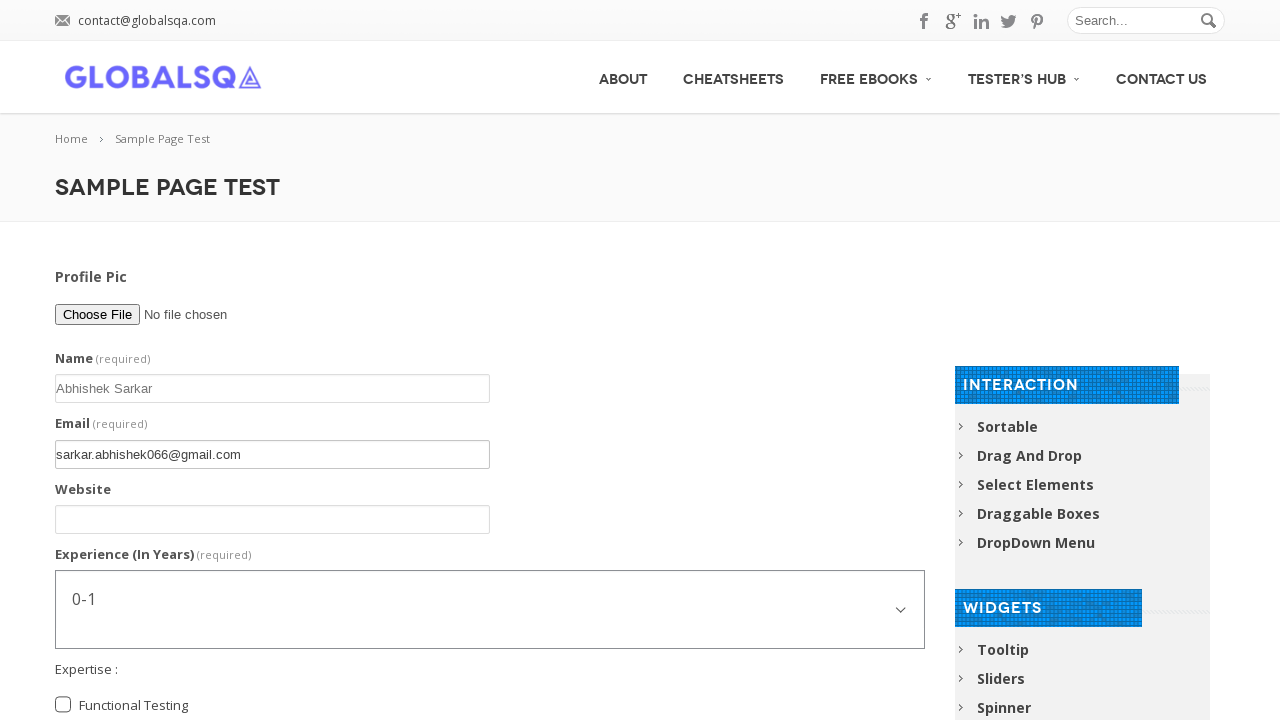

Filled website field with 'www.Rony.com' on input[name='g2599-website']
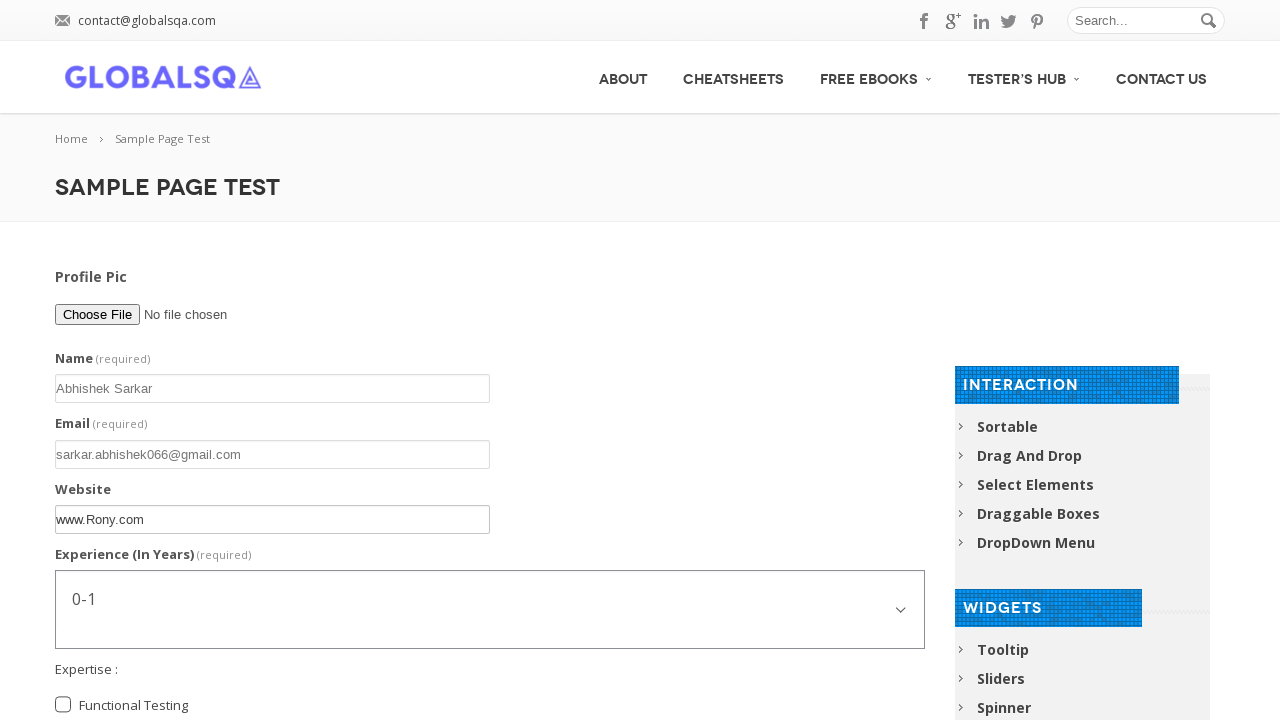

Selected first option in experience dropdown by index on select#g2599-experienceinyears
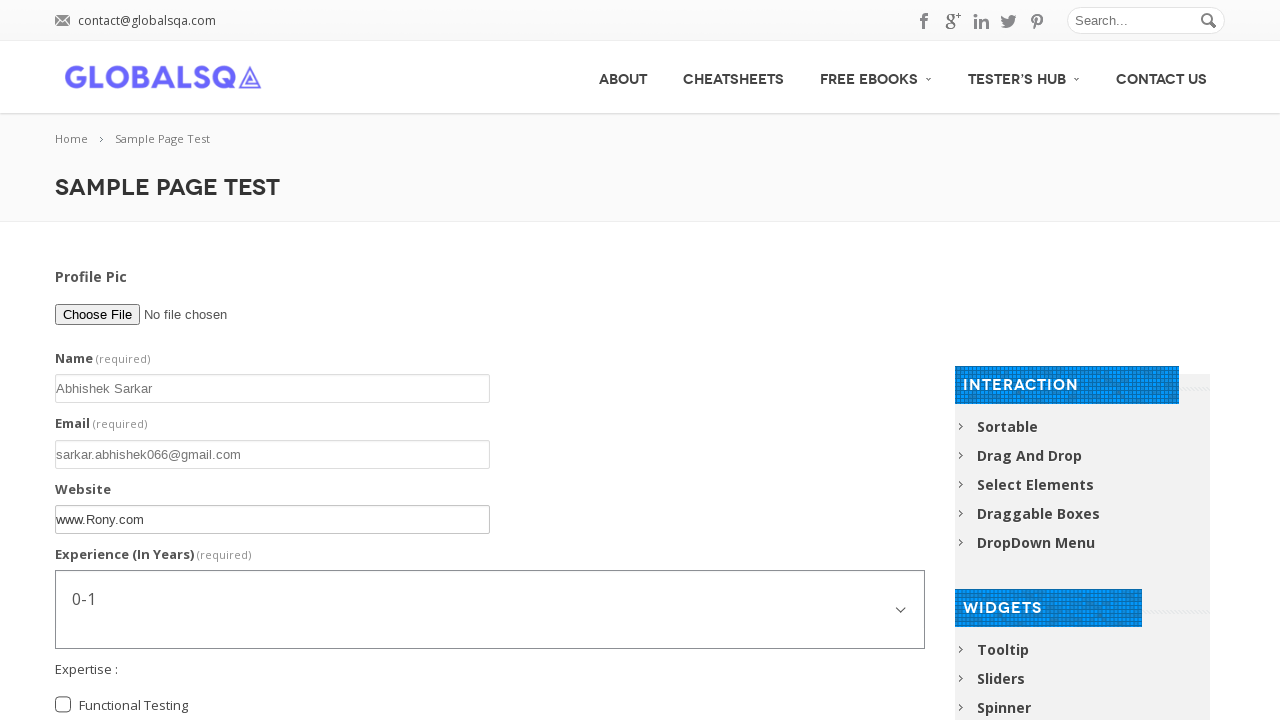

Selected '1-3' option in experience dropdown by value on select#g2599-experienceinyears
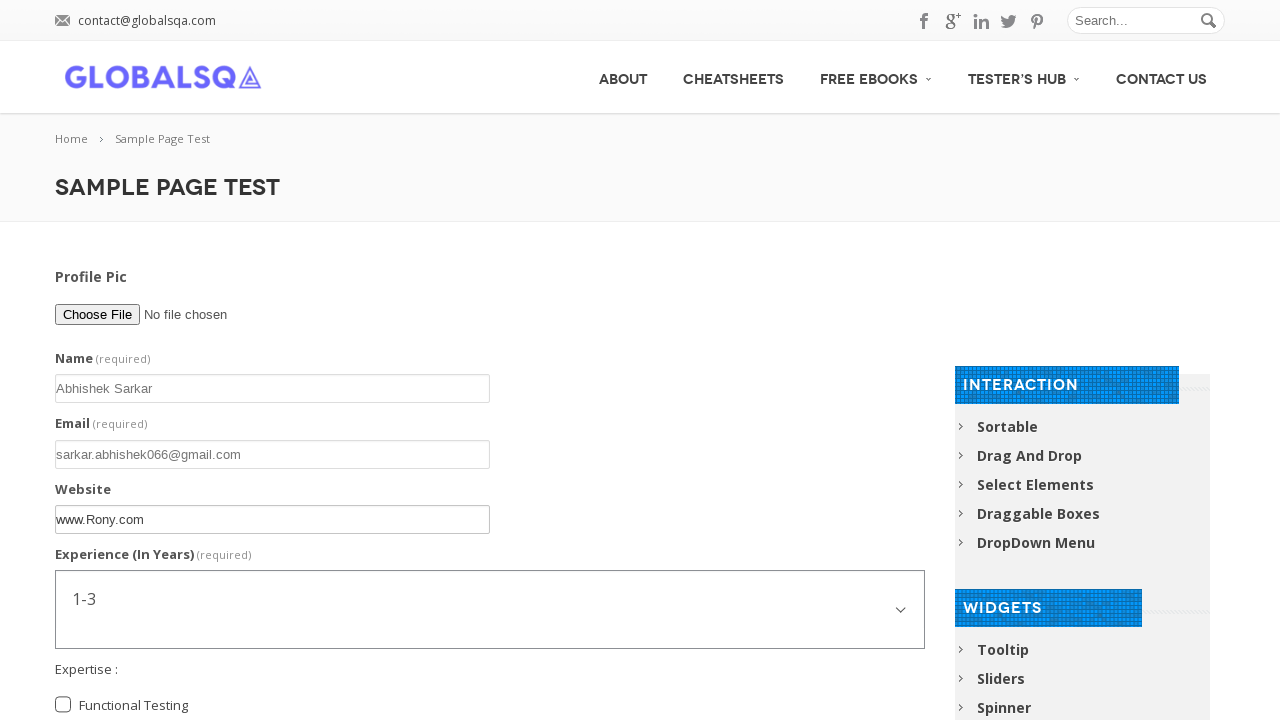

Selected '5-7' option in experience dropdown by label on select#g2599-experienceinyears
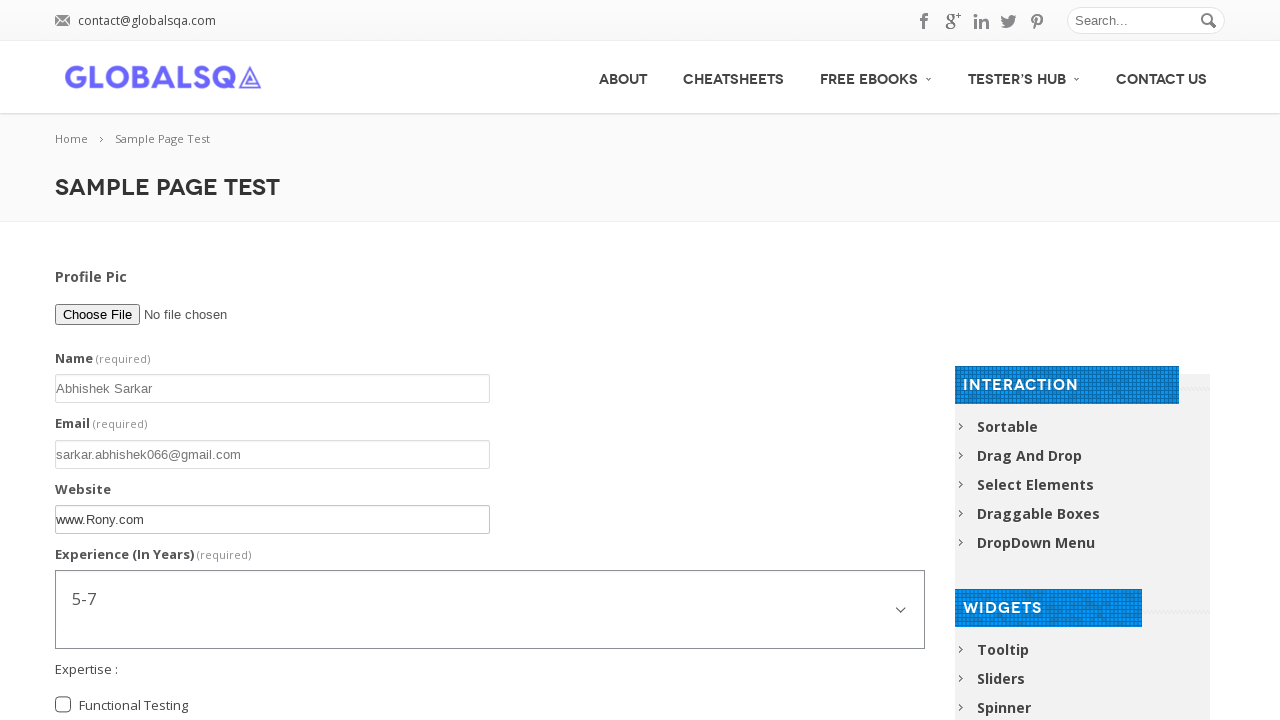

Checked 'Functional Testing' checkbox at (63, 705) on input[name='g2599-expertise[]'][value='Functional Testing']
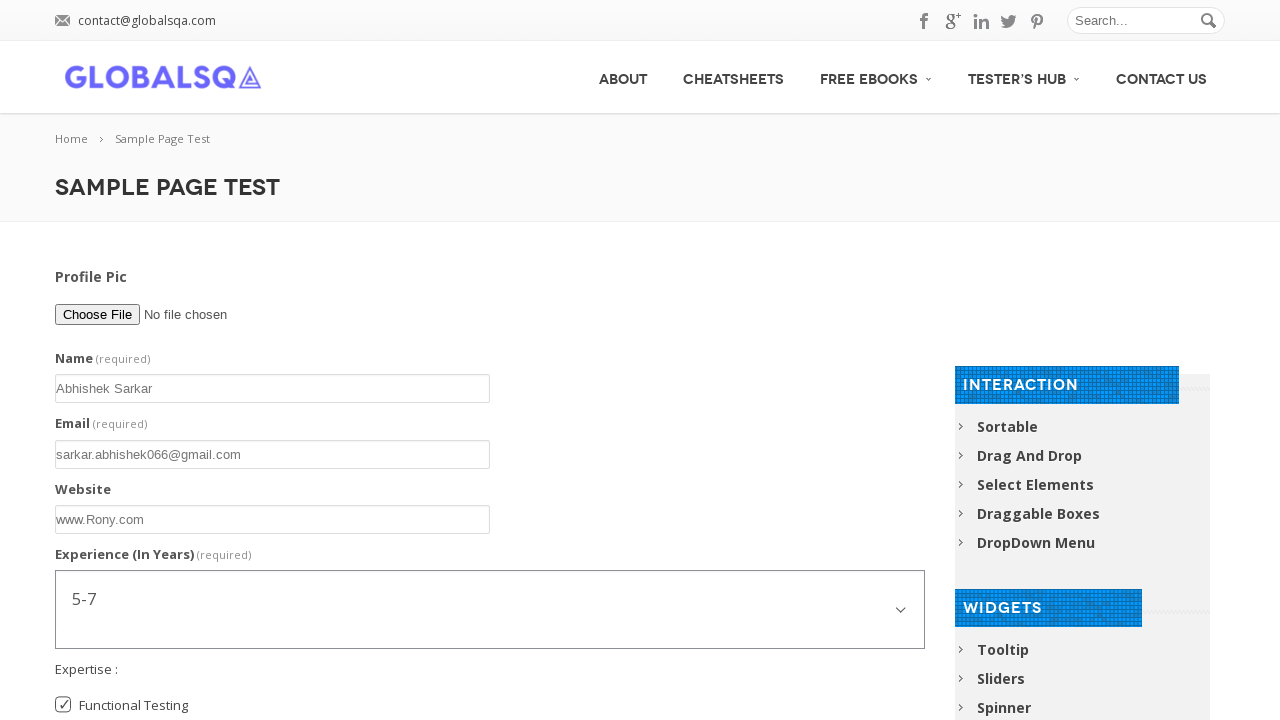

Checked 'Automation Testing' checkbox at (63, 377) on input[name='g2599-expertise[]'][value='Automation Testing']
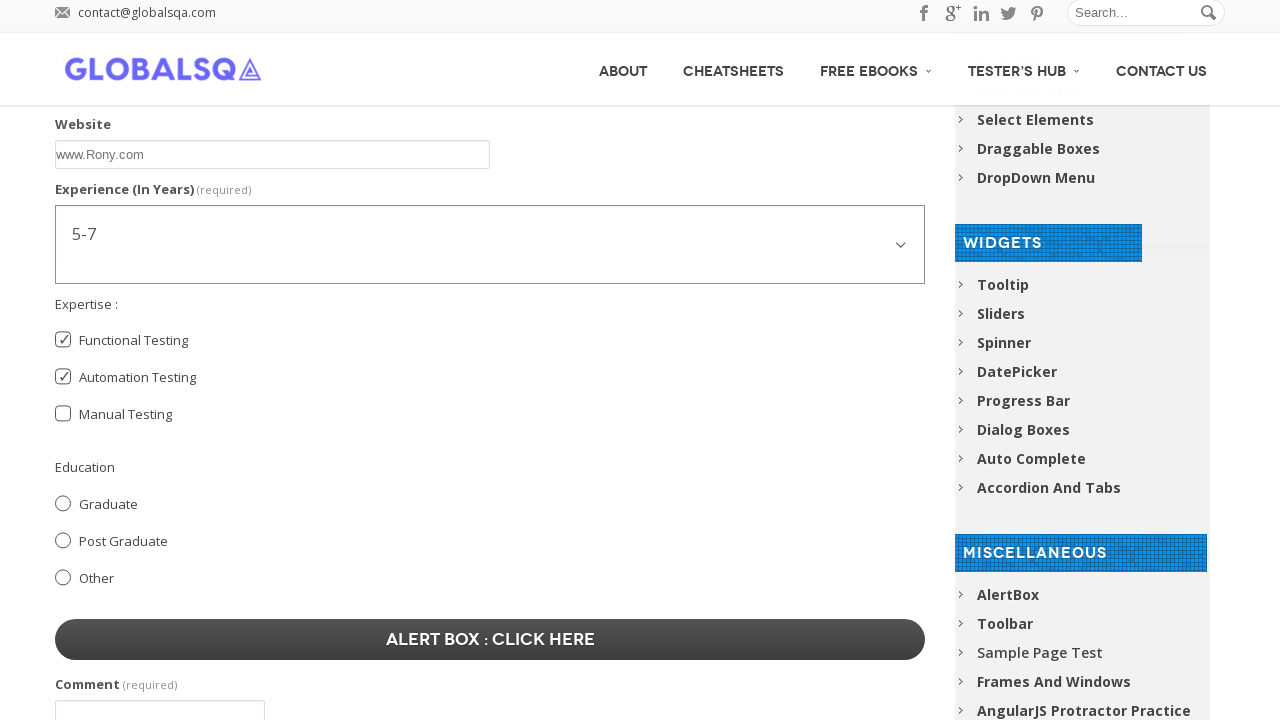

Selected 'Post Graduate' radio button at (63, 540) on input[value='Post Graduate']
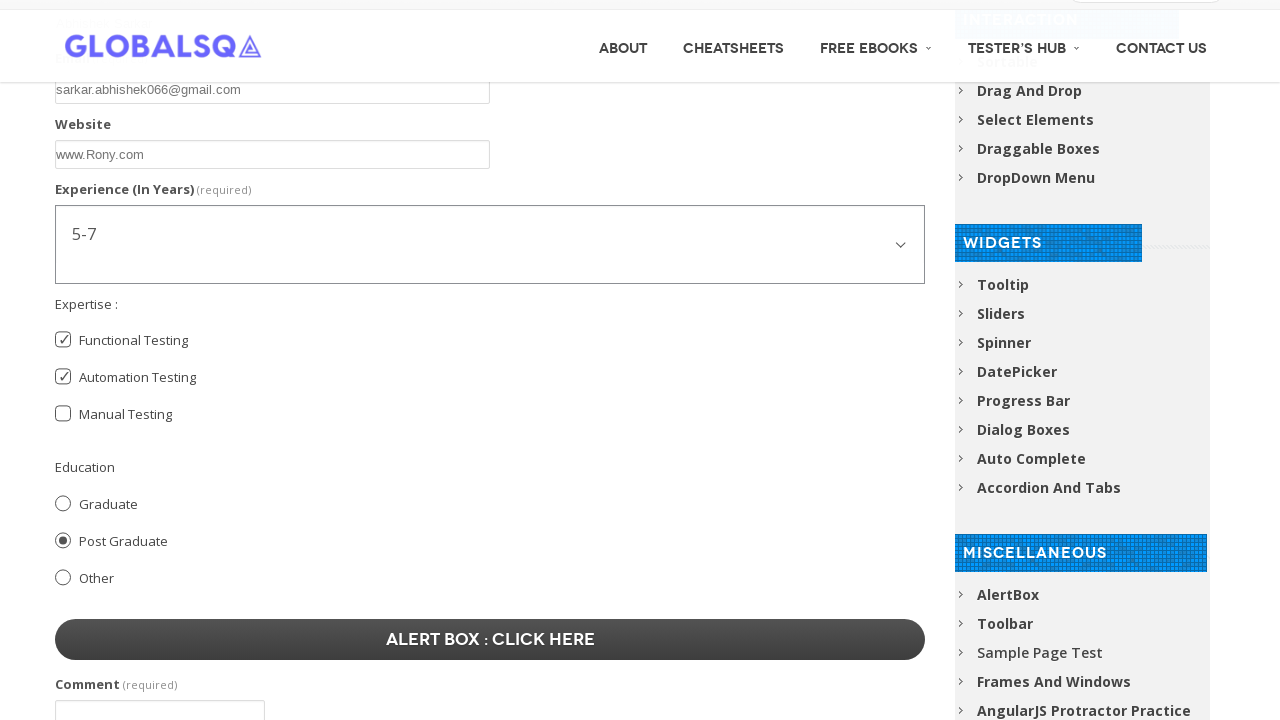

Filled textarea with comment text on textarea[name='g2599-comment']
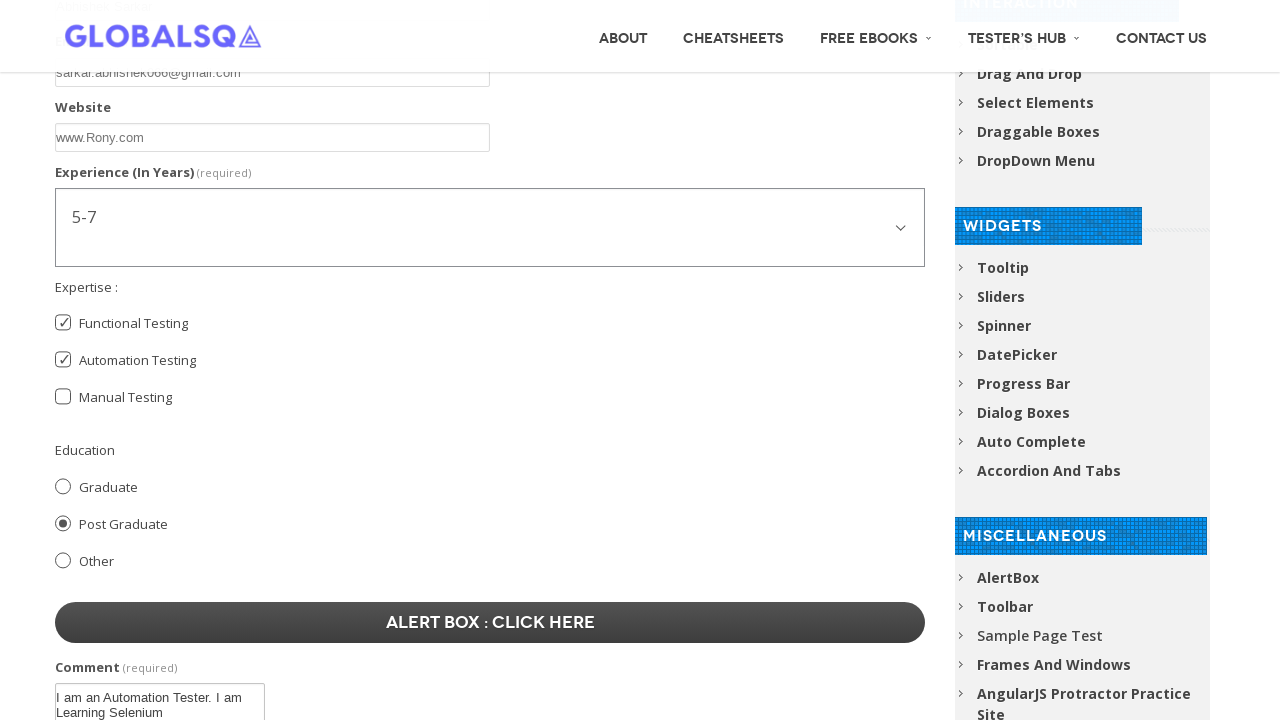

Cleared textarea content on textarea[name='g2599-comment']
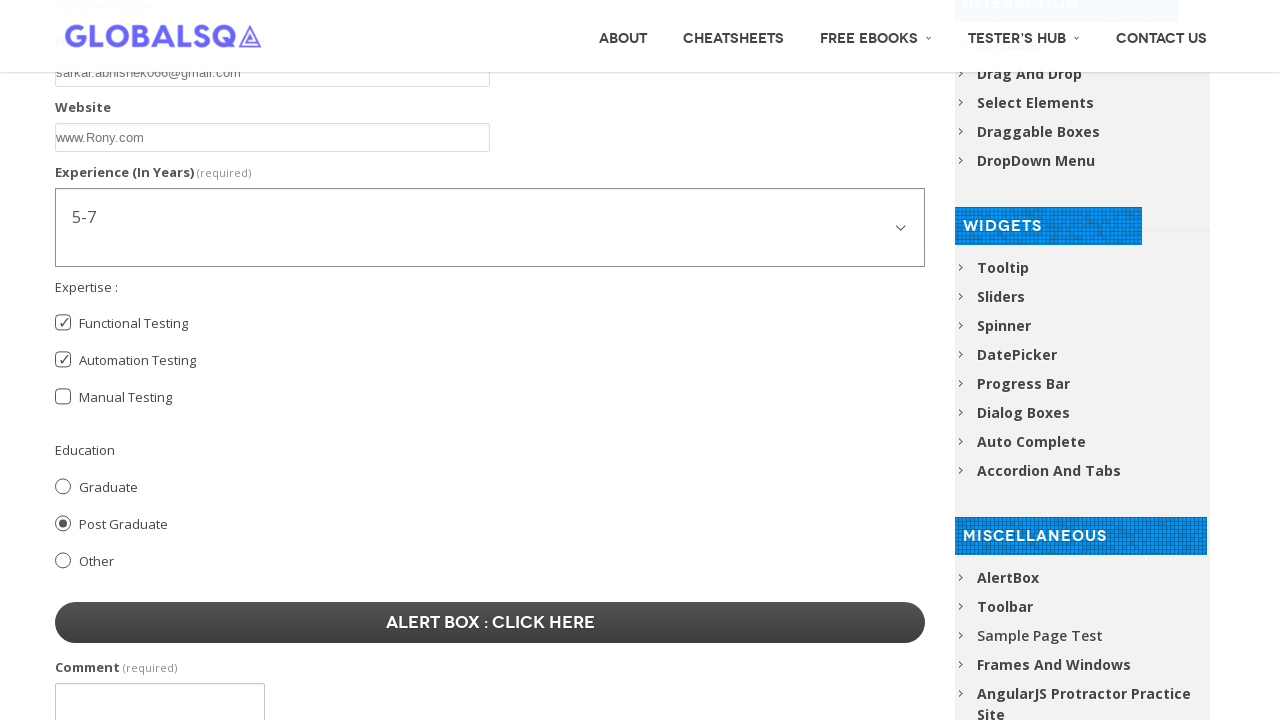

Clicked button to trigger JavaScript alert at (490, 622) on button[onclick='myFunction()']
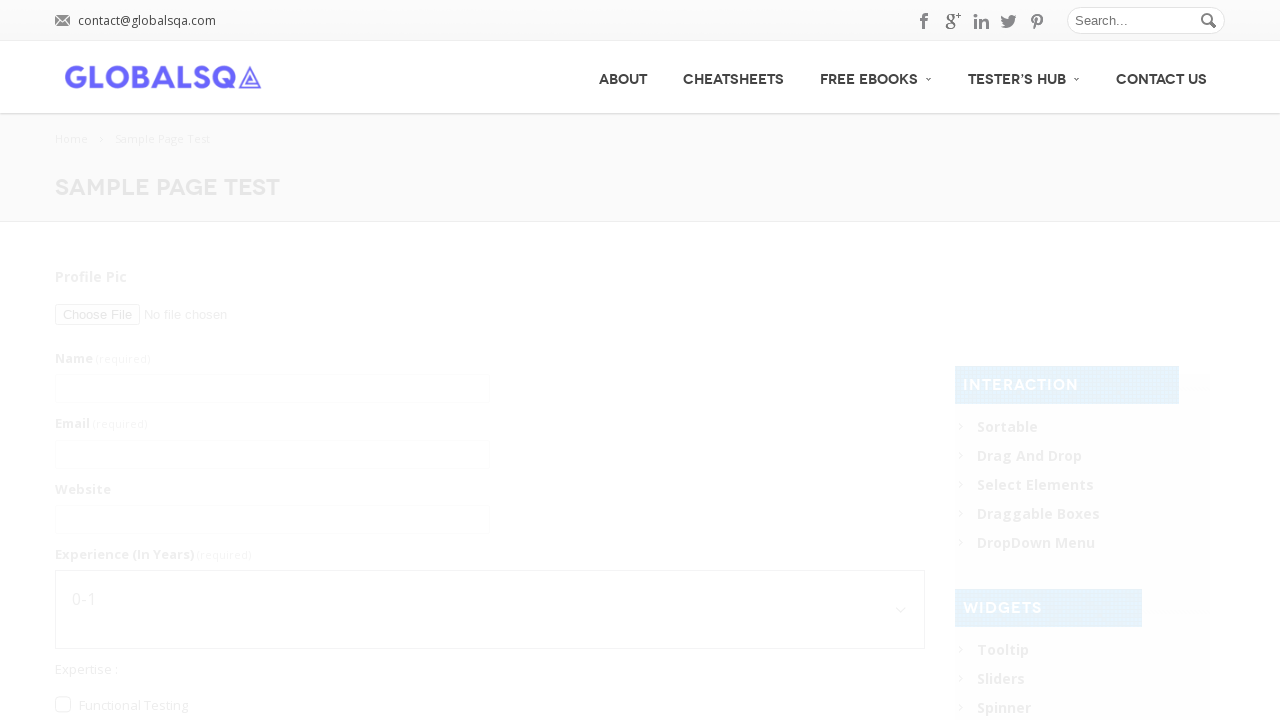

Accepted JavaScript alert dialog
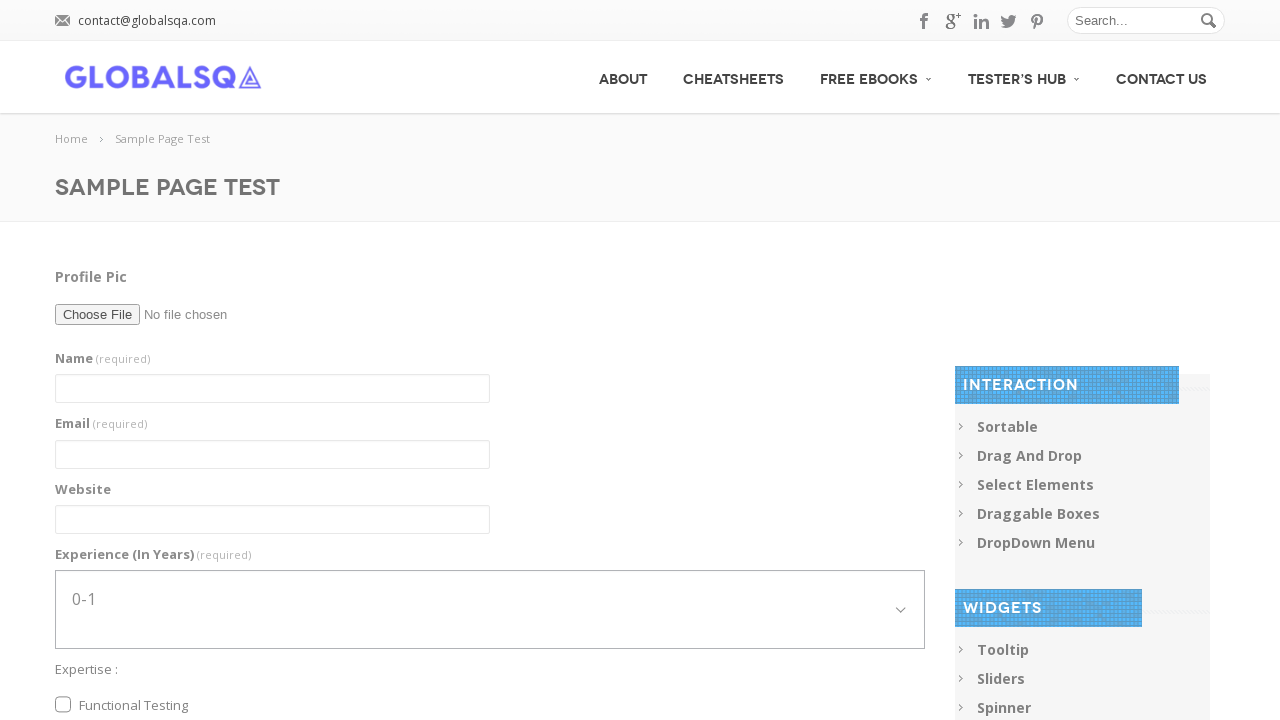

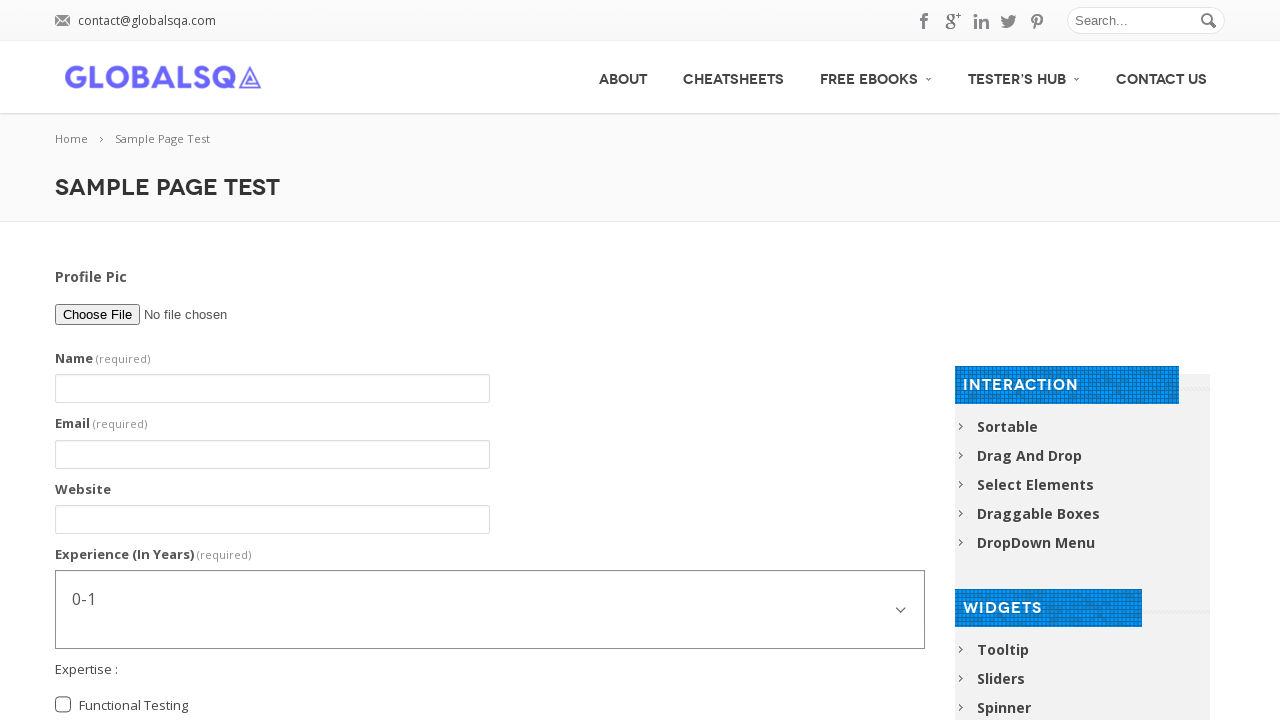